Tests different button click types (double click, right click, and regular click) on the DemoQA buttons page and verifies the corresponding messages are displayed.

Starting URL: https://demoqa.com/buttons

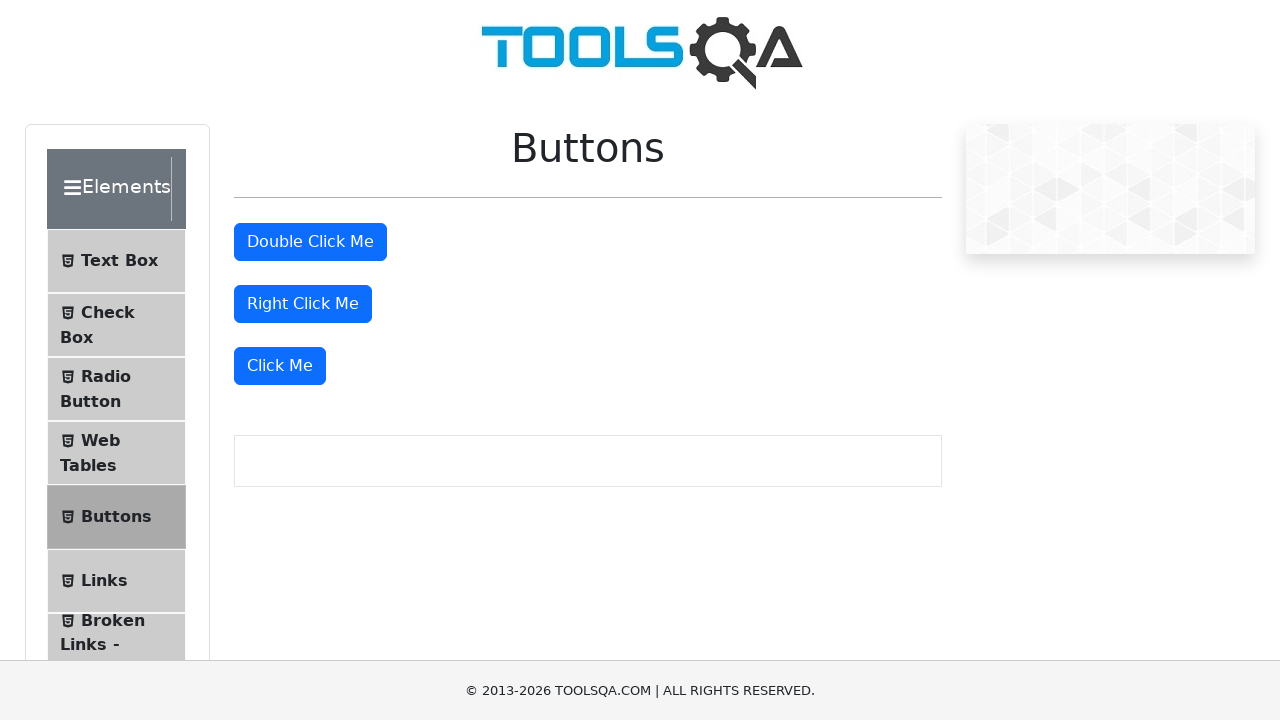

Double-clicked the double click button at (310, 242) on #doubleClickBtn
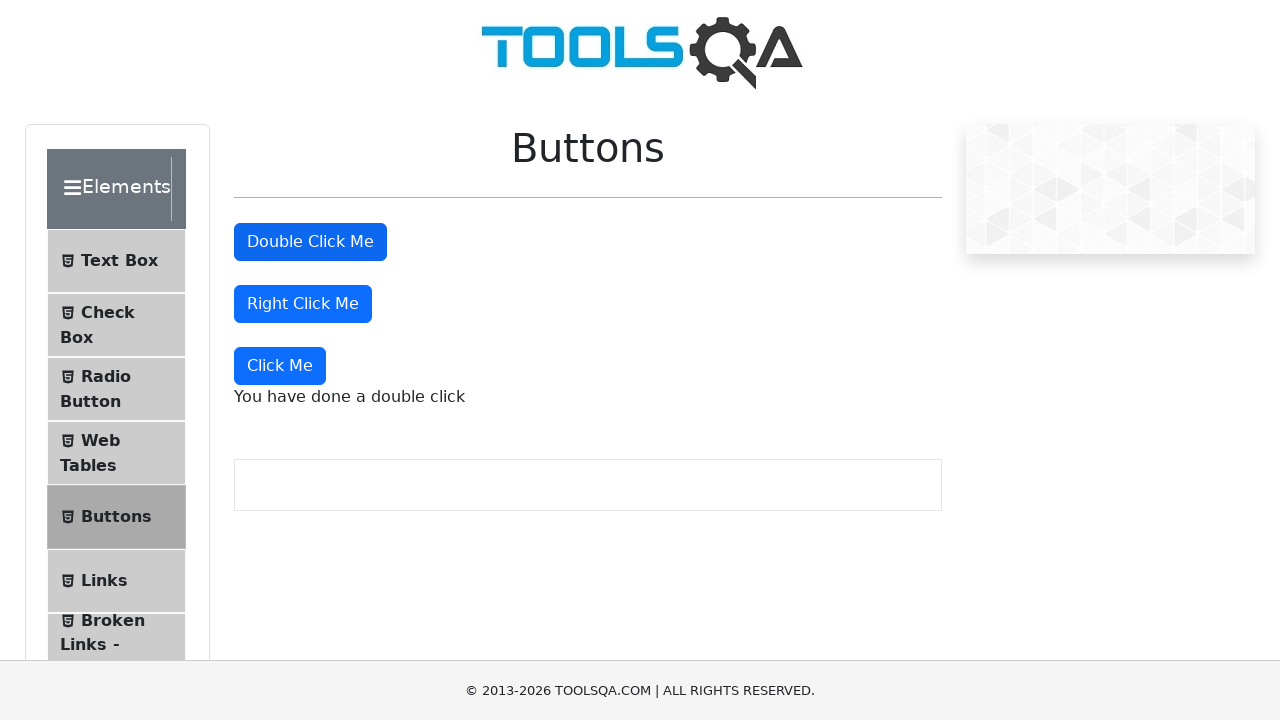

Right-clicked the right click button at (303, 304) on #rightClickBtn
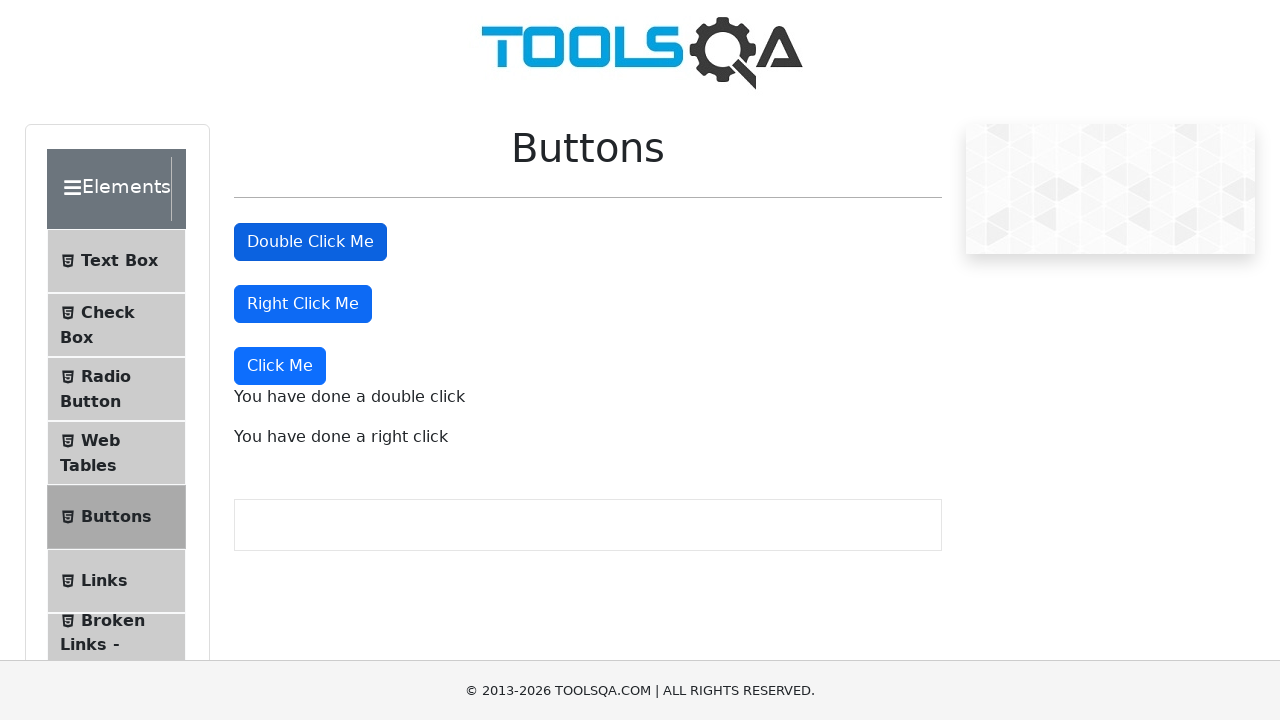

Clicked the dynamic click button at (280, 366) on xpath=//button[@id='rightClickBtn']/parent::div/following-sibling::div/button
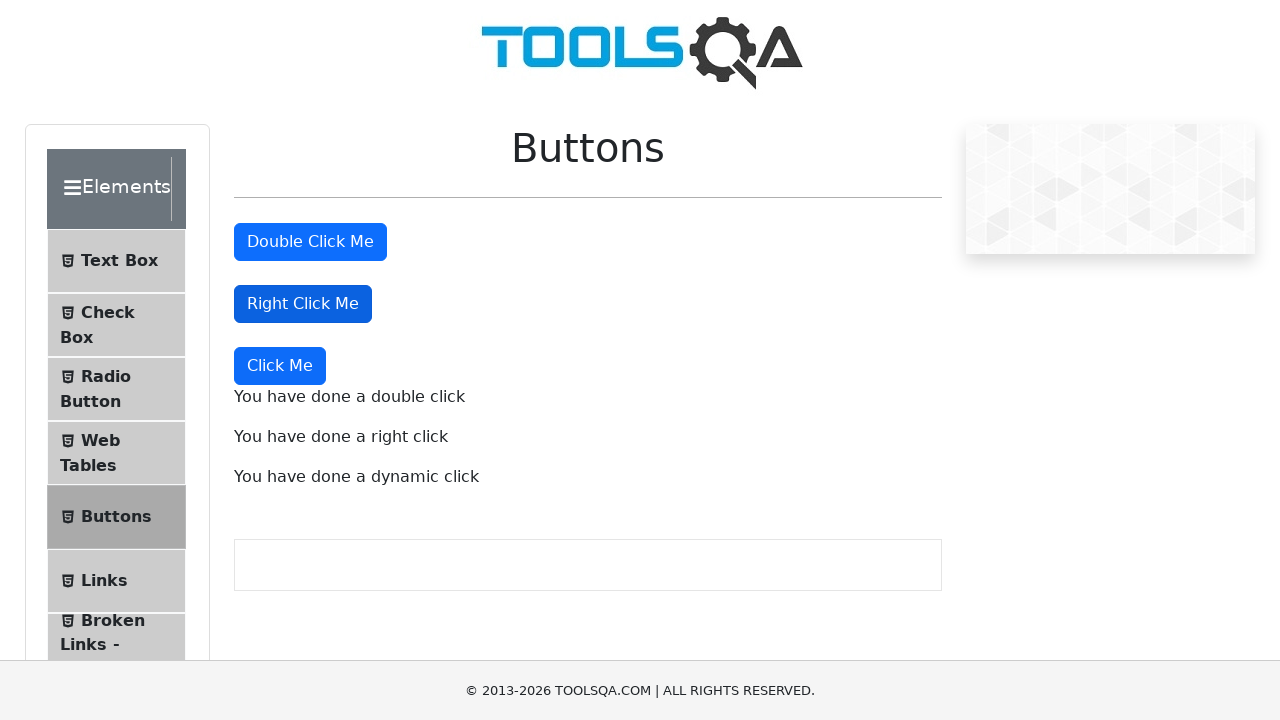

Double click message element loaded
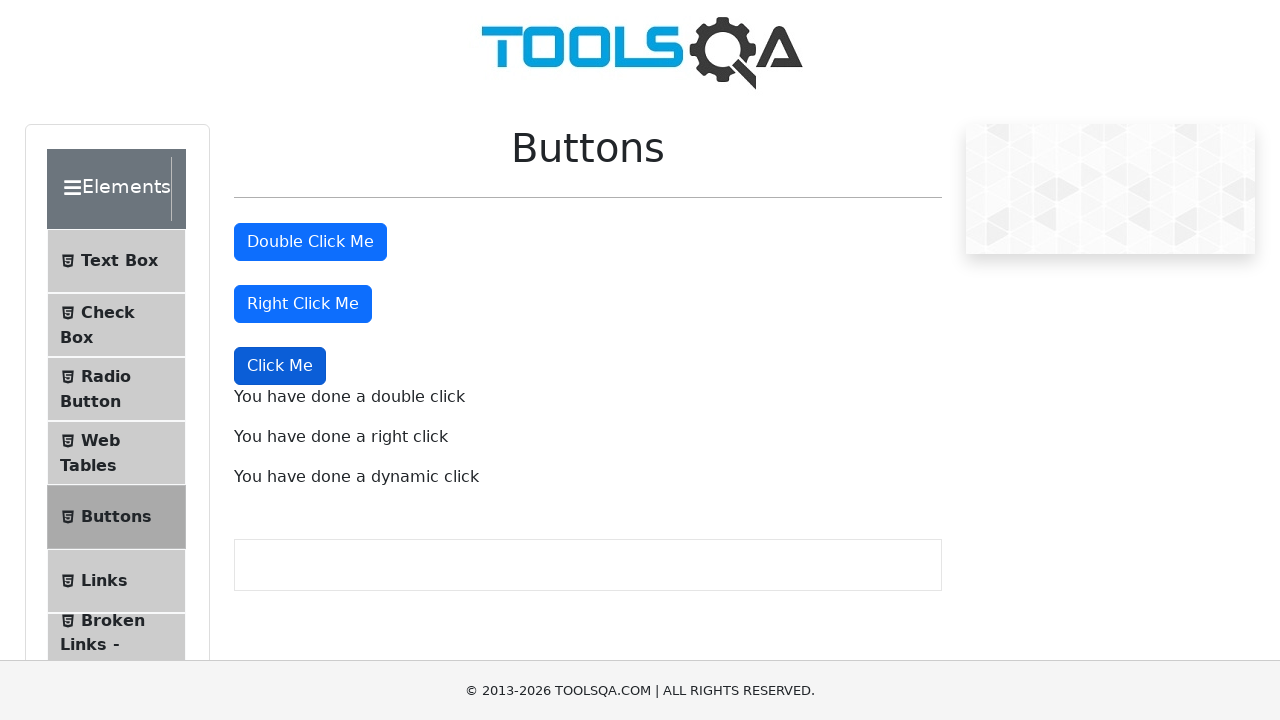

Verified double click message: 'You have done a double click'
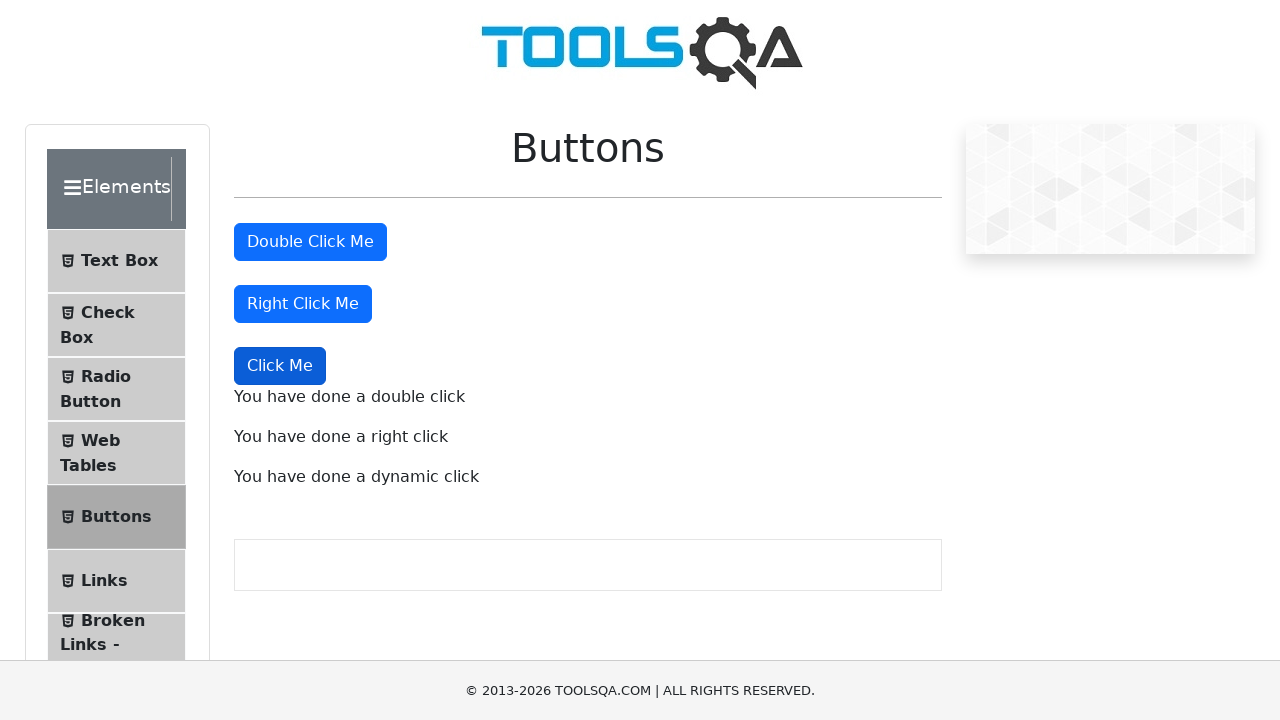

Verified right click message: 'You have done a right click'
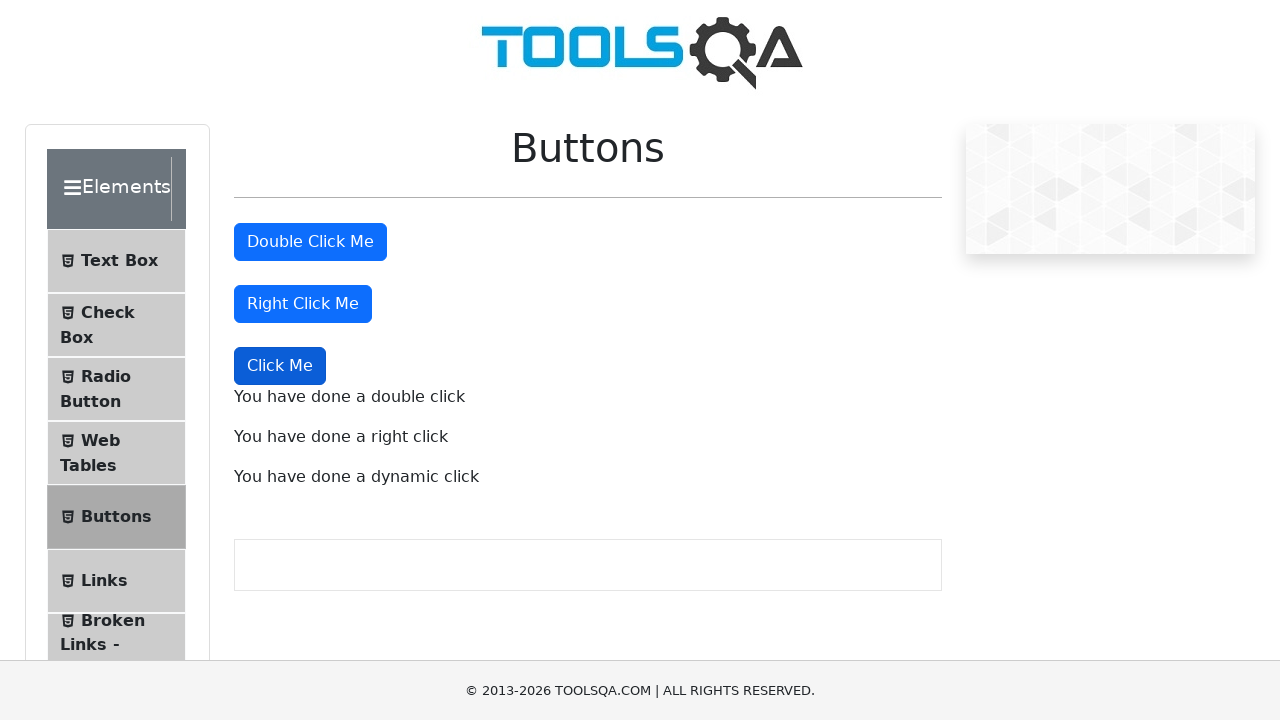

Verified dynamic click message: 'You have done a dynamic click'
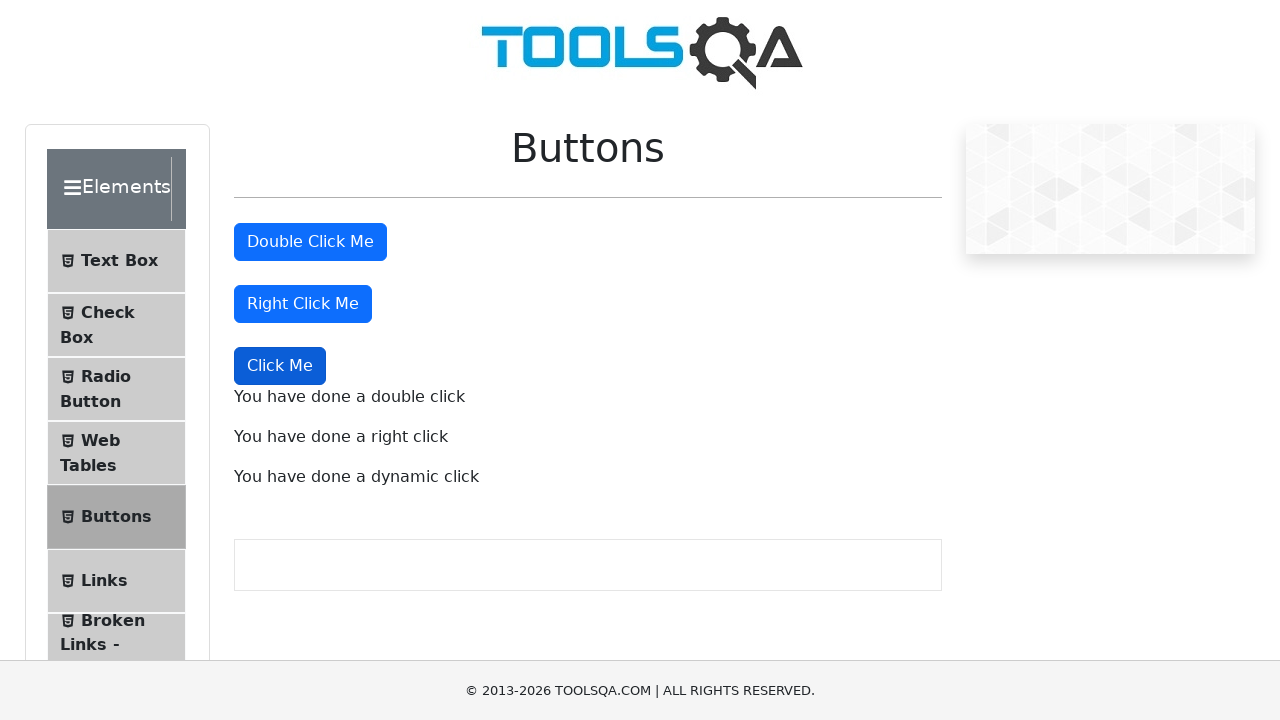

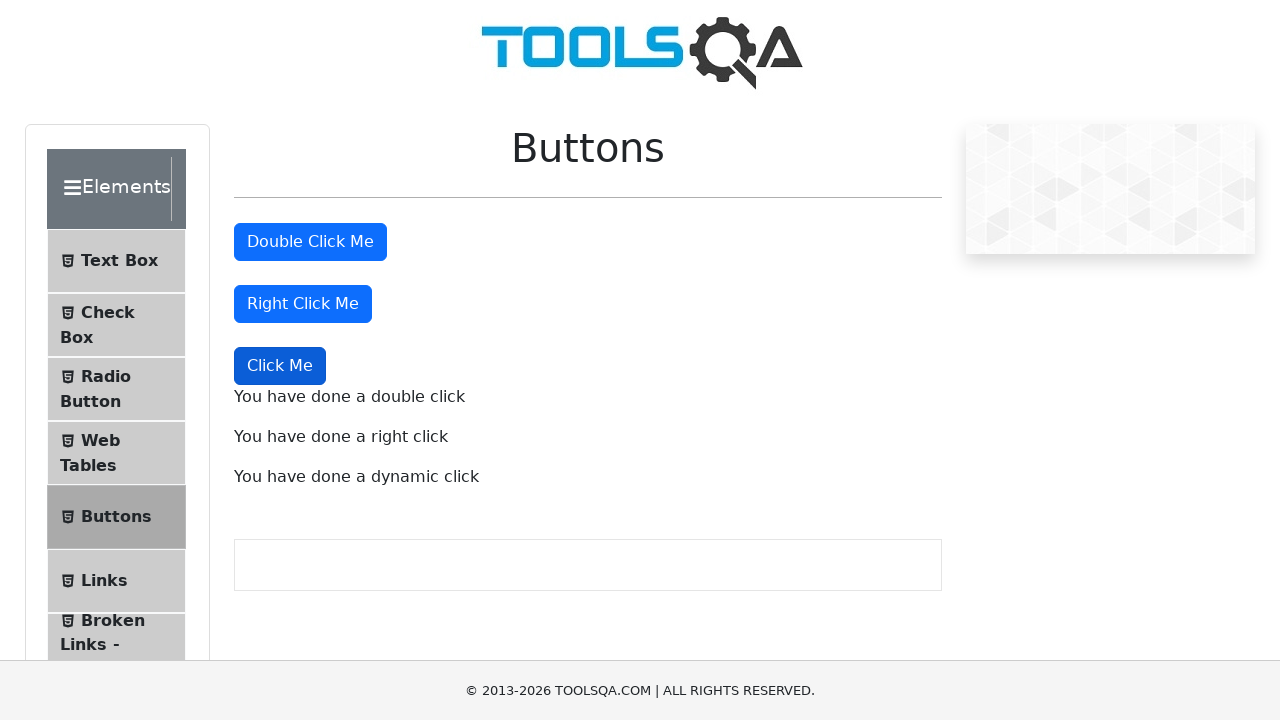